Tests navigation to Get Started page and verifies page title and URL contain expected text

Starting URL: https://playwright.dev/

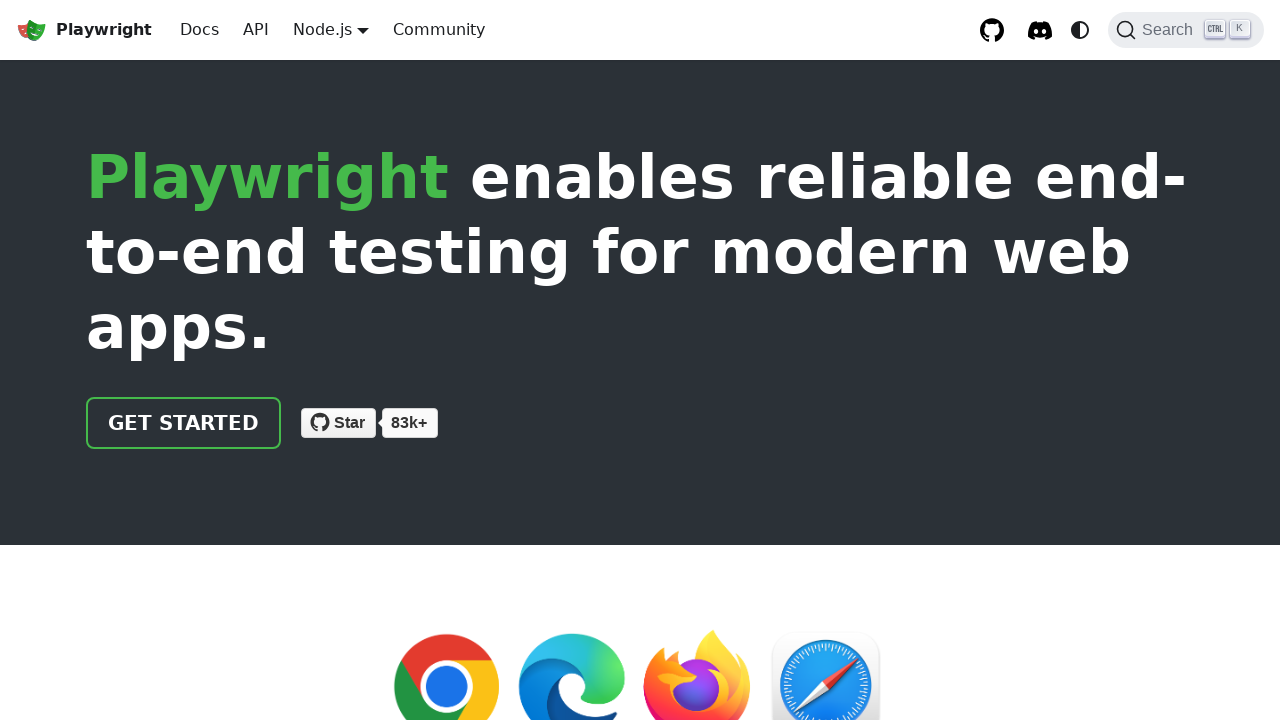

Clicked on Get Started button at (184, 423) on .getStarted_Sjon
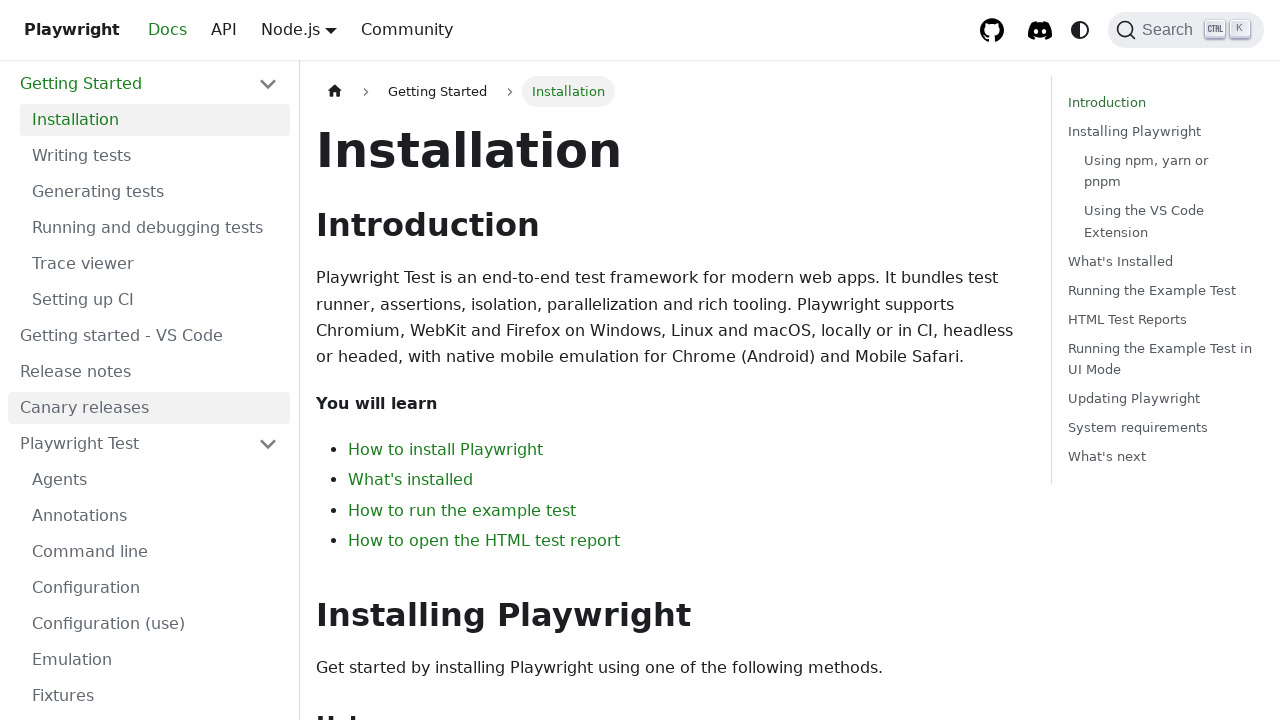

Navigated to Get Started page (intro URL loaded)
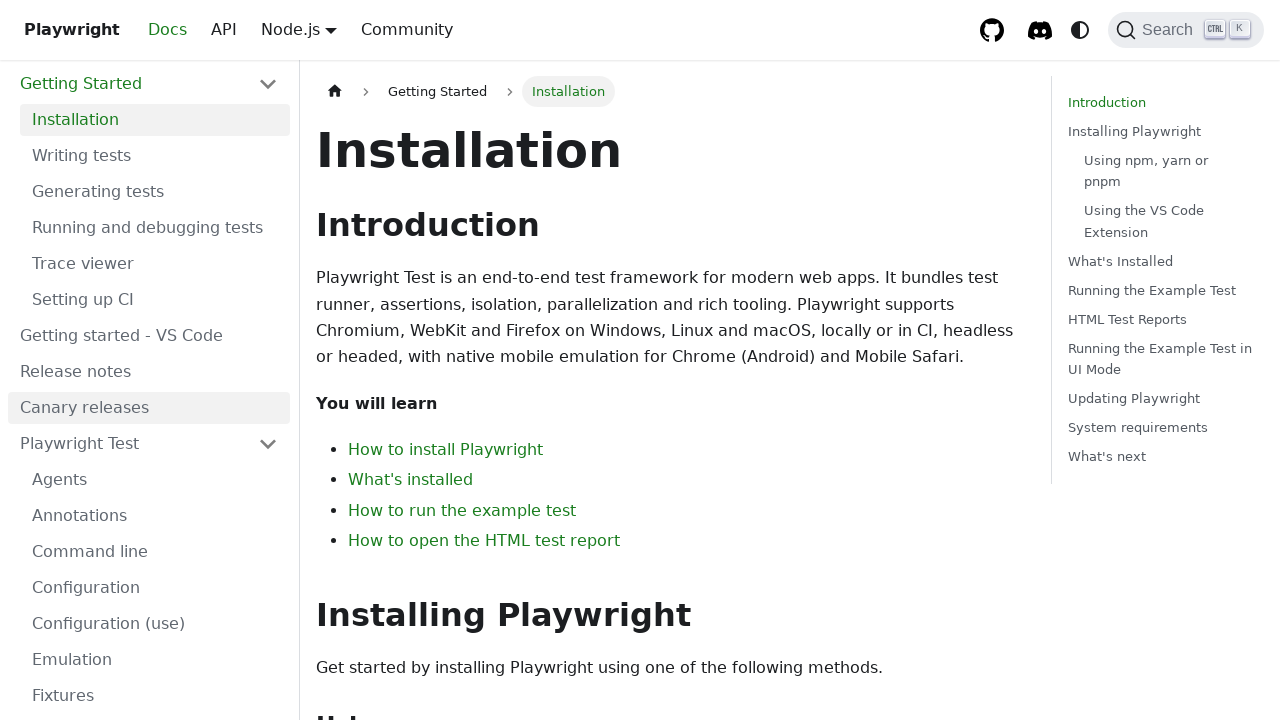

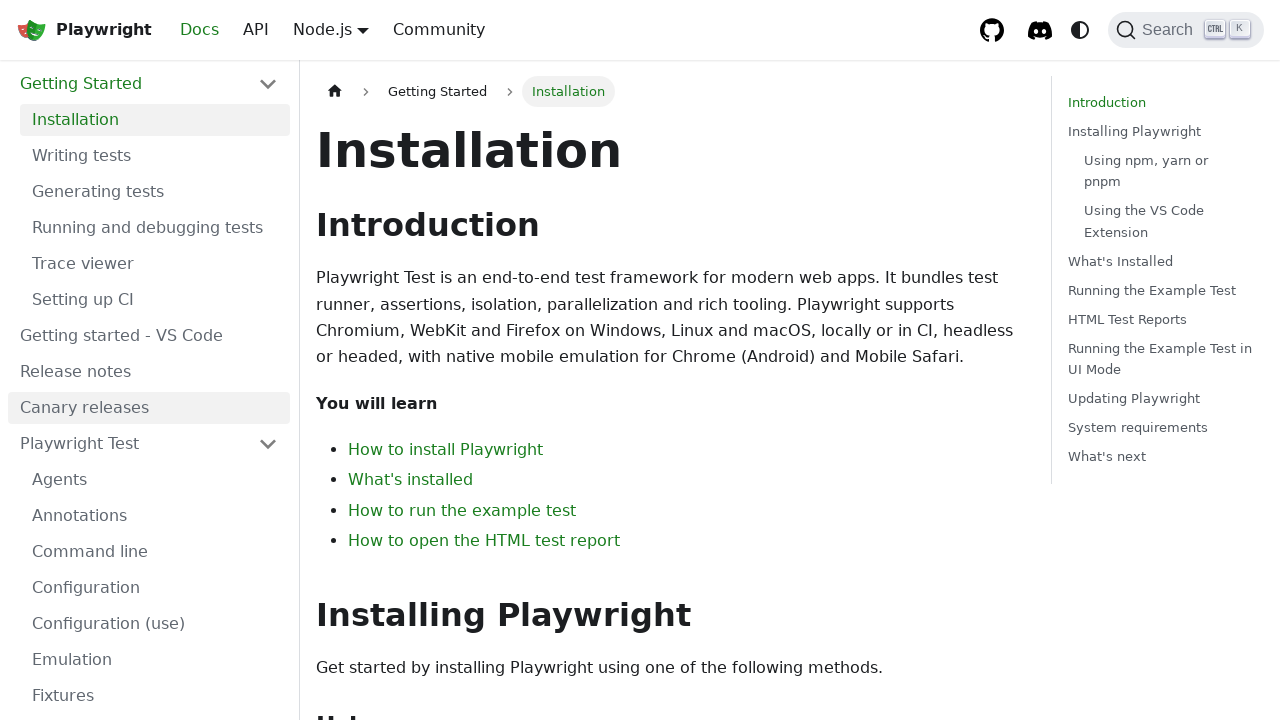